Tests horizontal scrolling functionality by scrolling right 5000 pixels and then scrolling back left 5000 pixels on a dashboard page.

Starting URL: https://dashboards.handmadeinteractive.com/jasonlove/

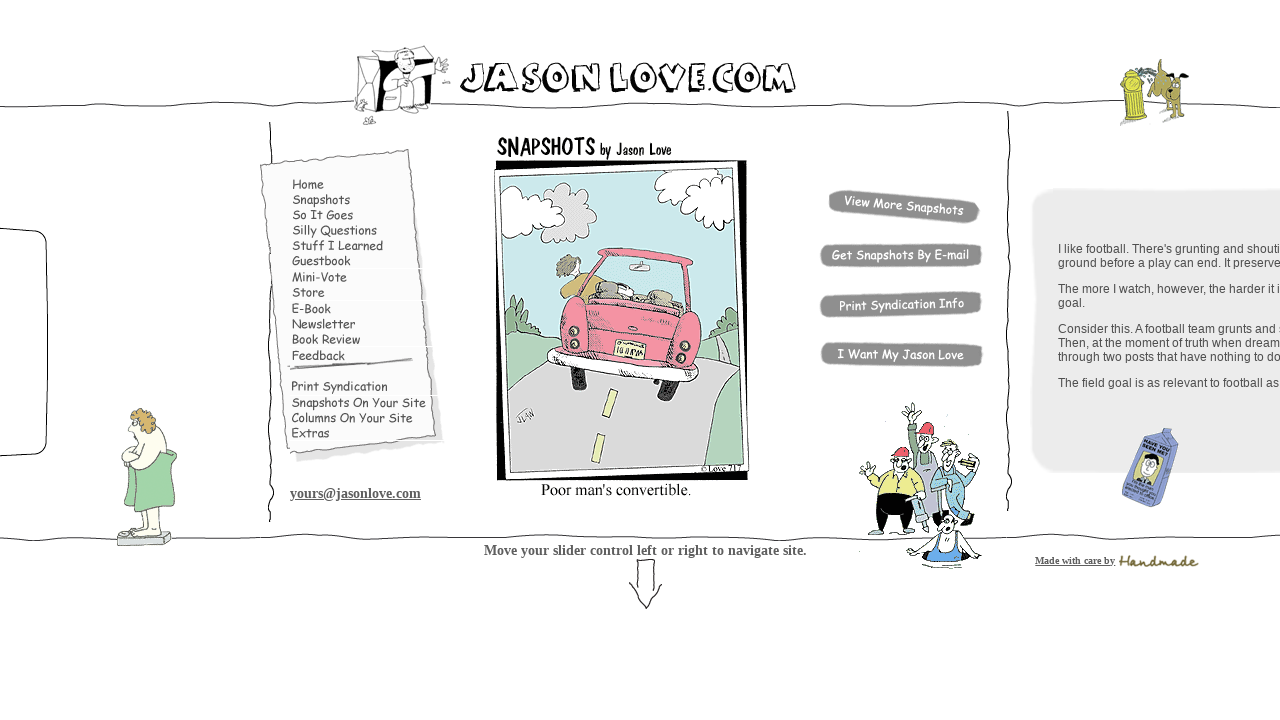

Waited for page to load - DOM content loaded
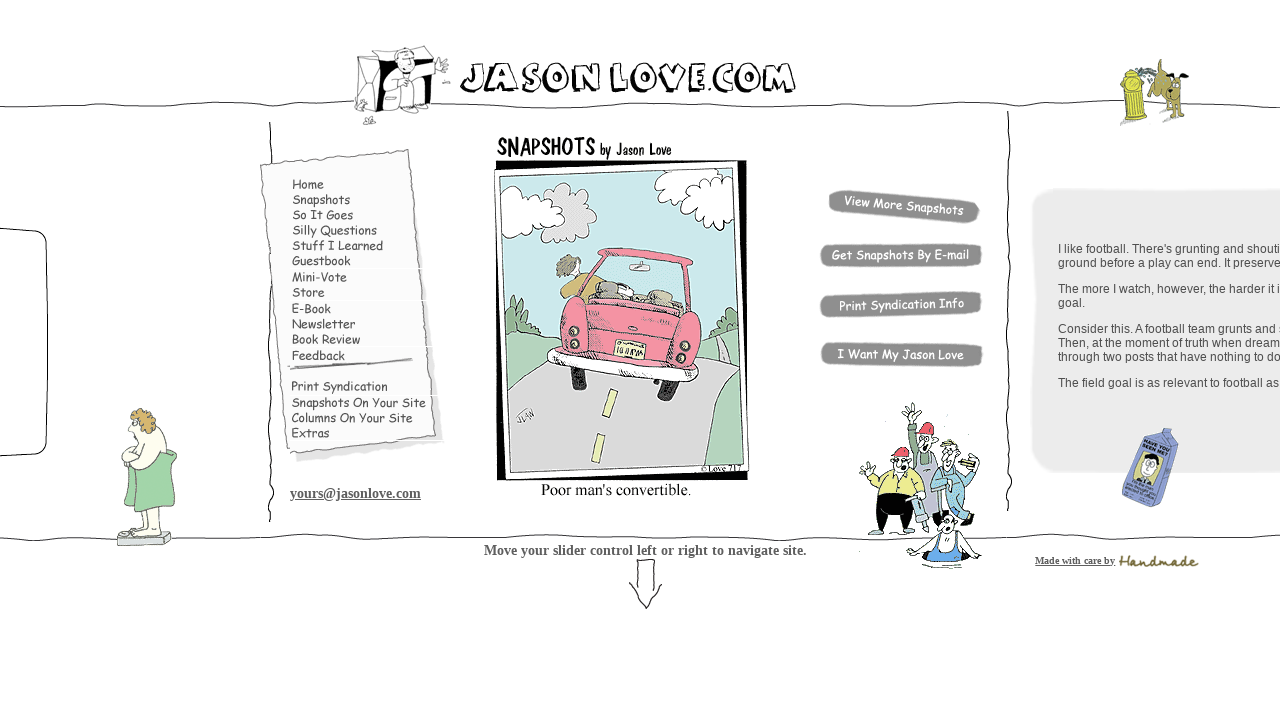

Scrolled right 5000 pixels horizontally on dashboard
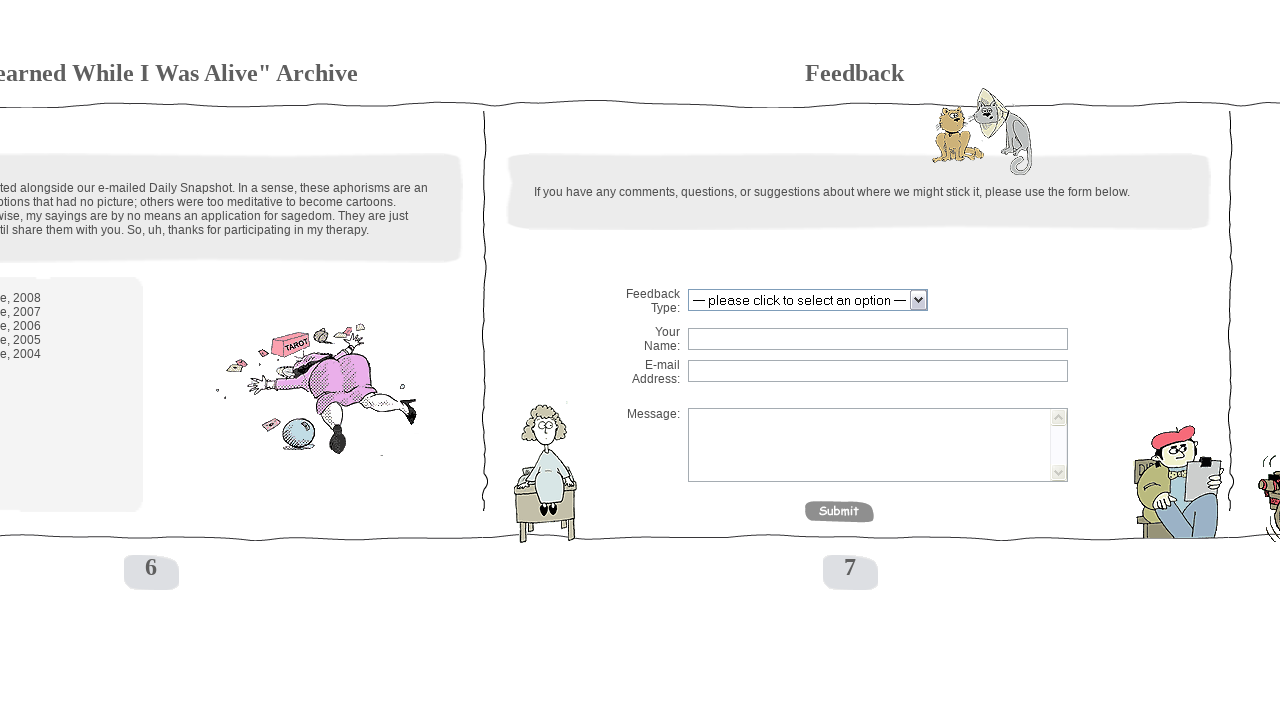

Waited 3 seconds to observe right scroll
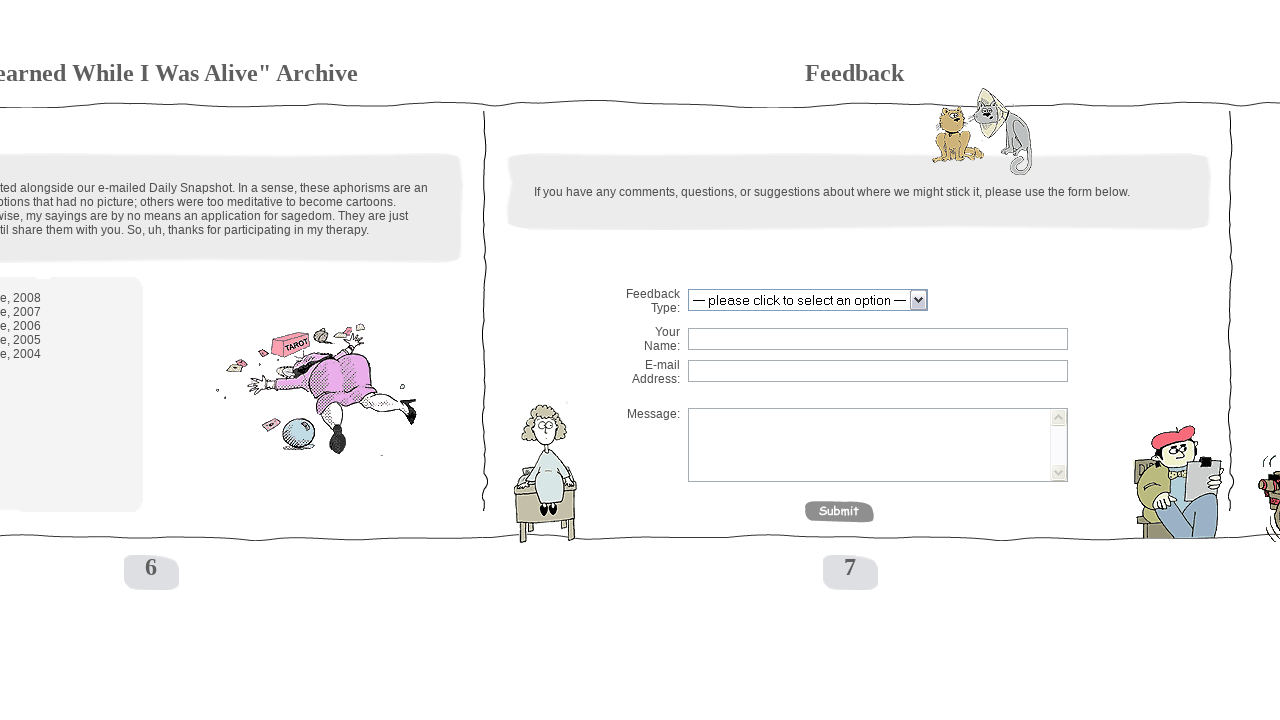

Scrolled left 5000 pixels horizontally back to original position
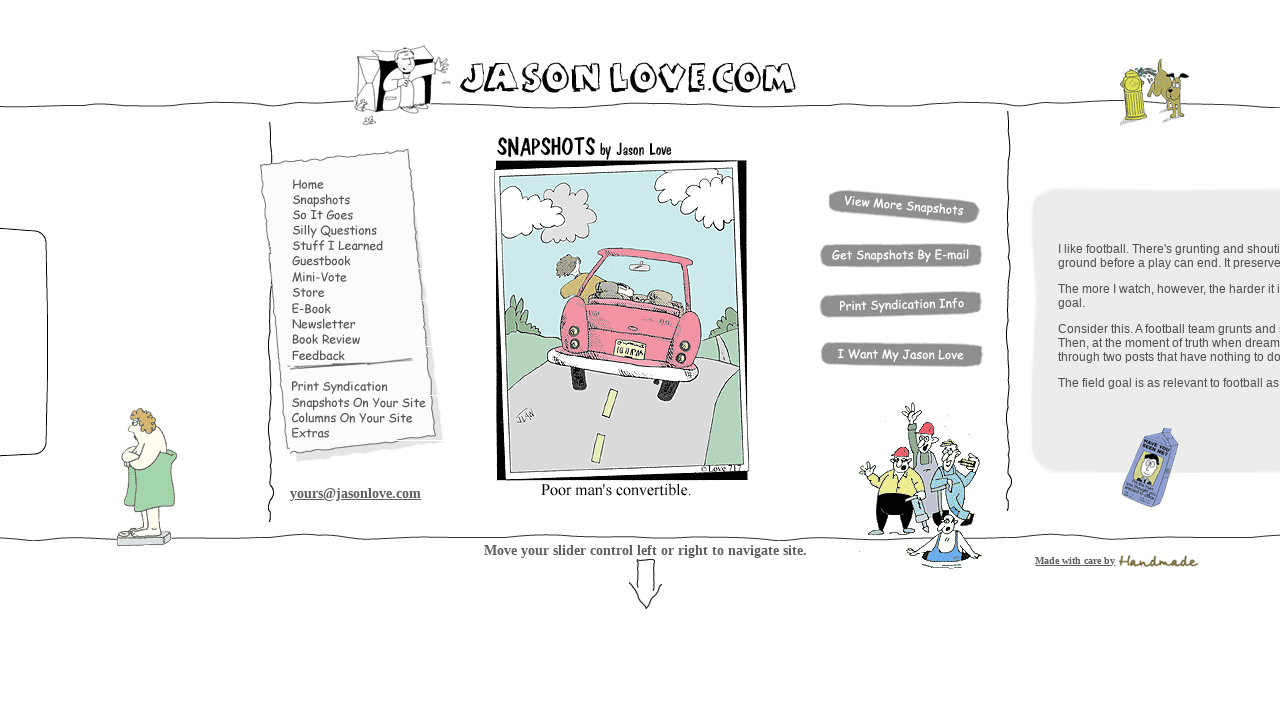

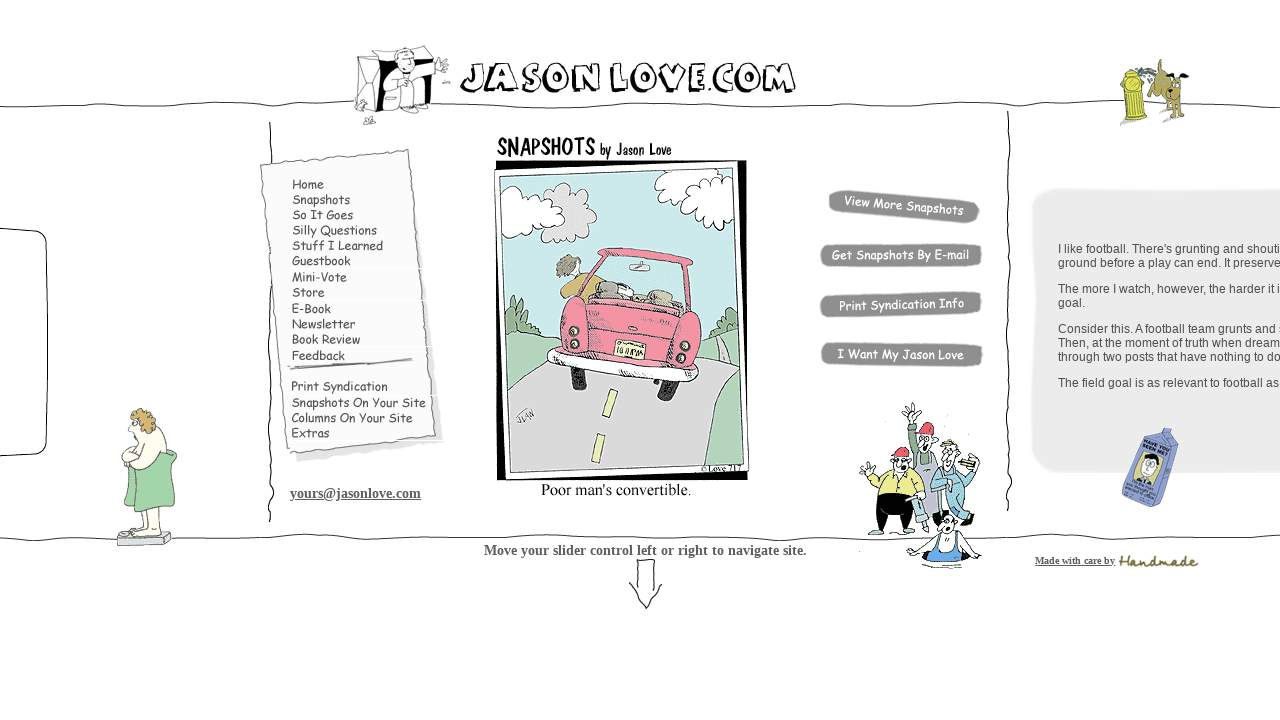